Tests that empty email is not permitted in the fan registration form

Starting URL: https://davi-vert.vercel.app/index.html

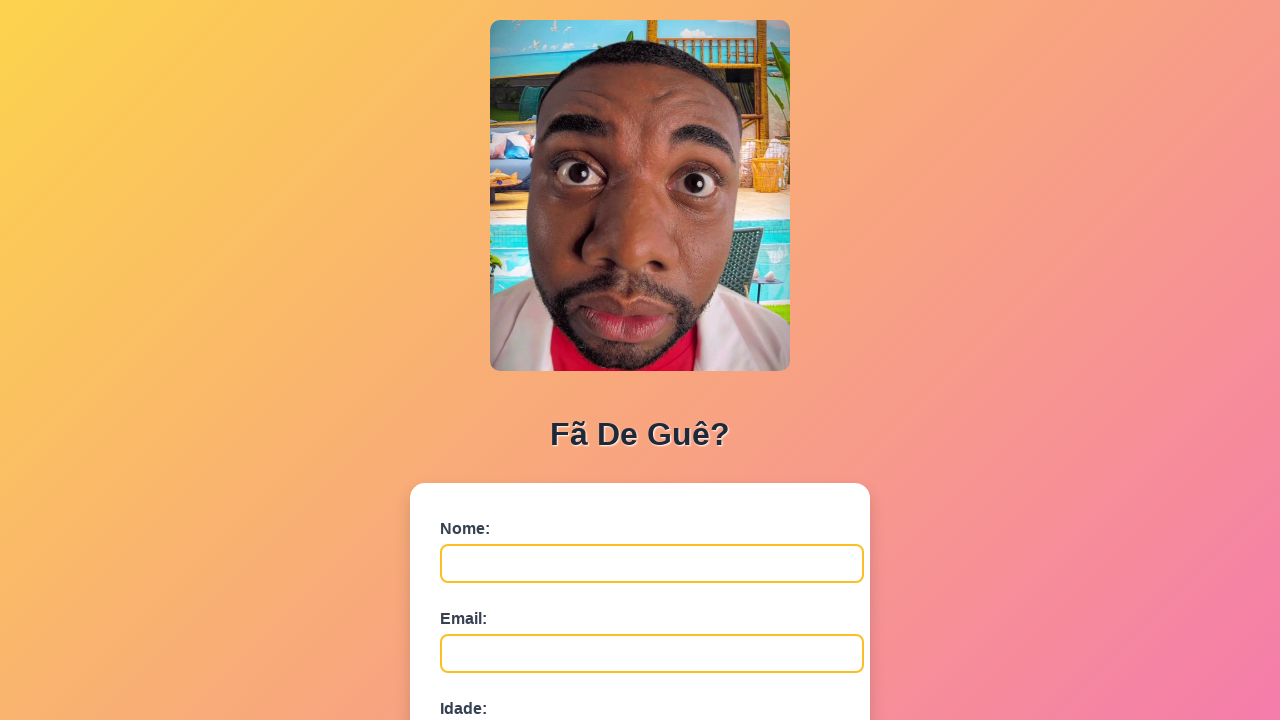

Filled name field with 'Sem Email' on #nome
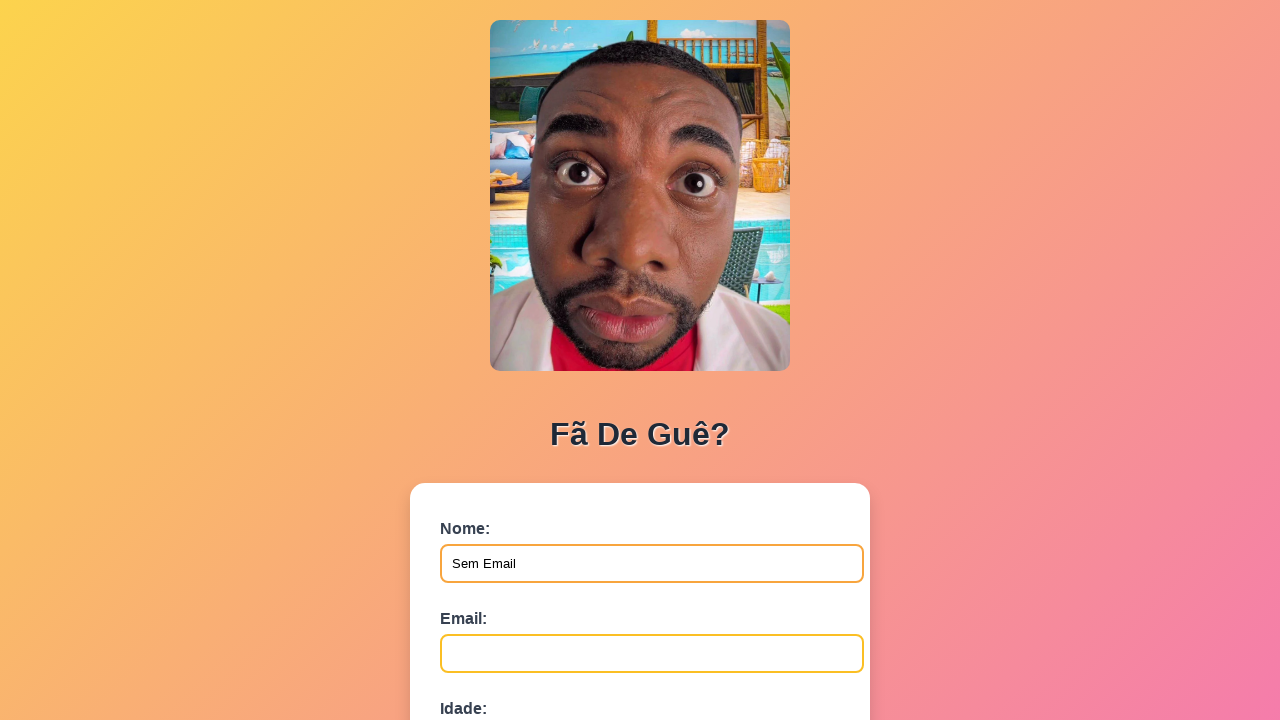

Filled age field with '30' on #idade
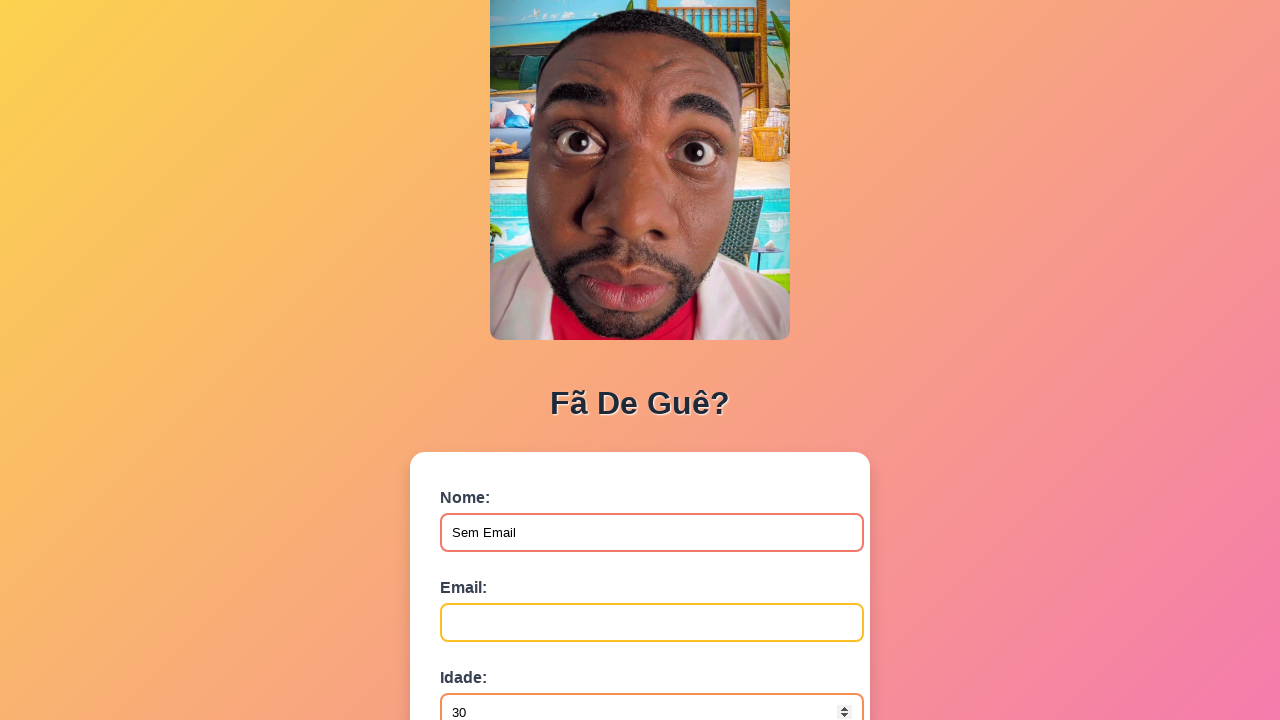

Clicked submit button with empty email field at (490, 569) on button[type='submit']
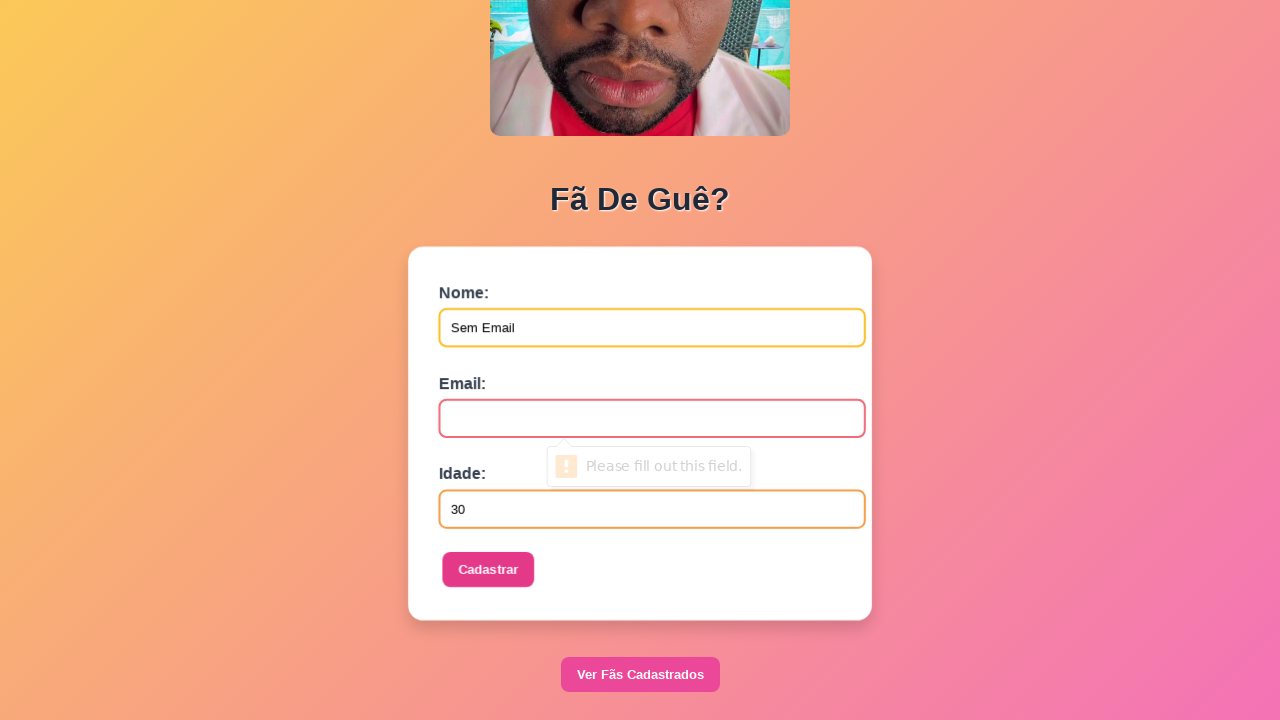

Set up dialog handler to accept alerts
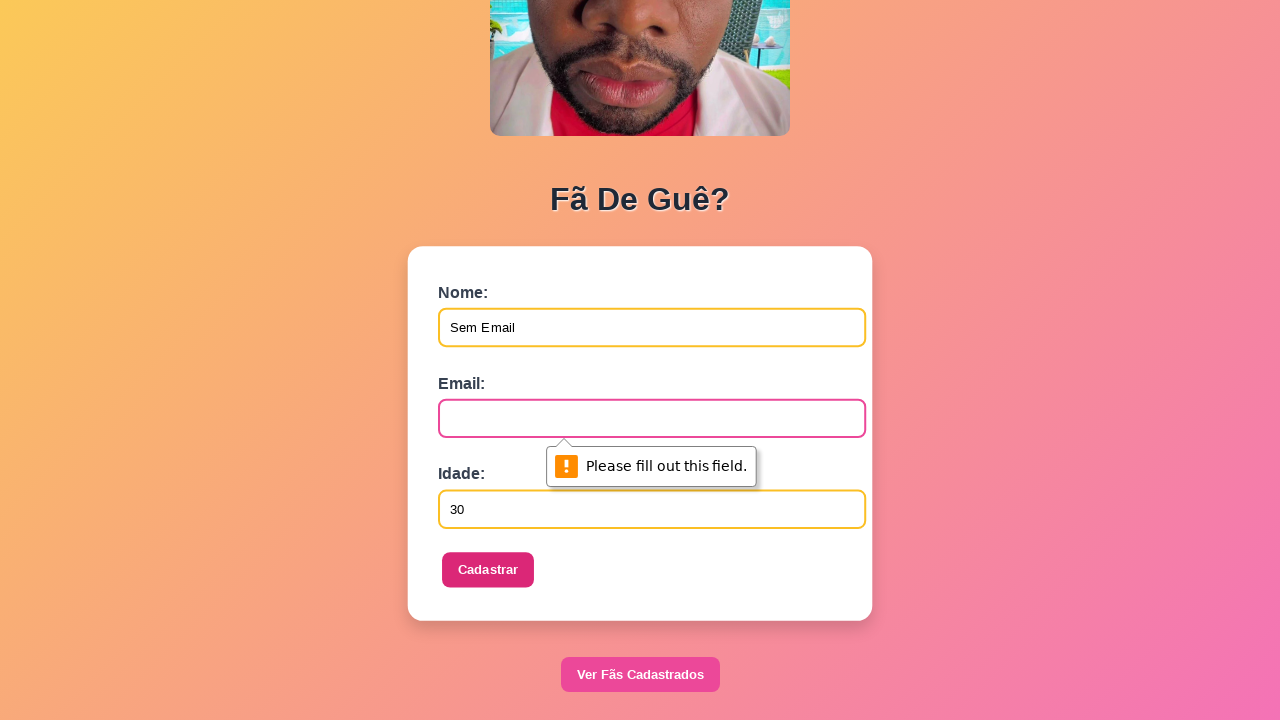

Waited 1 second for any dialog to appear
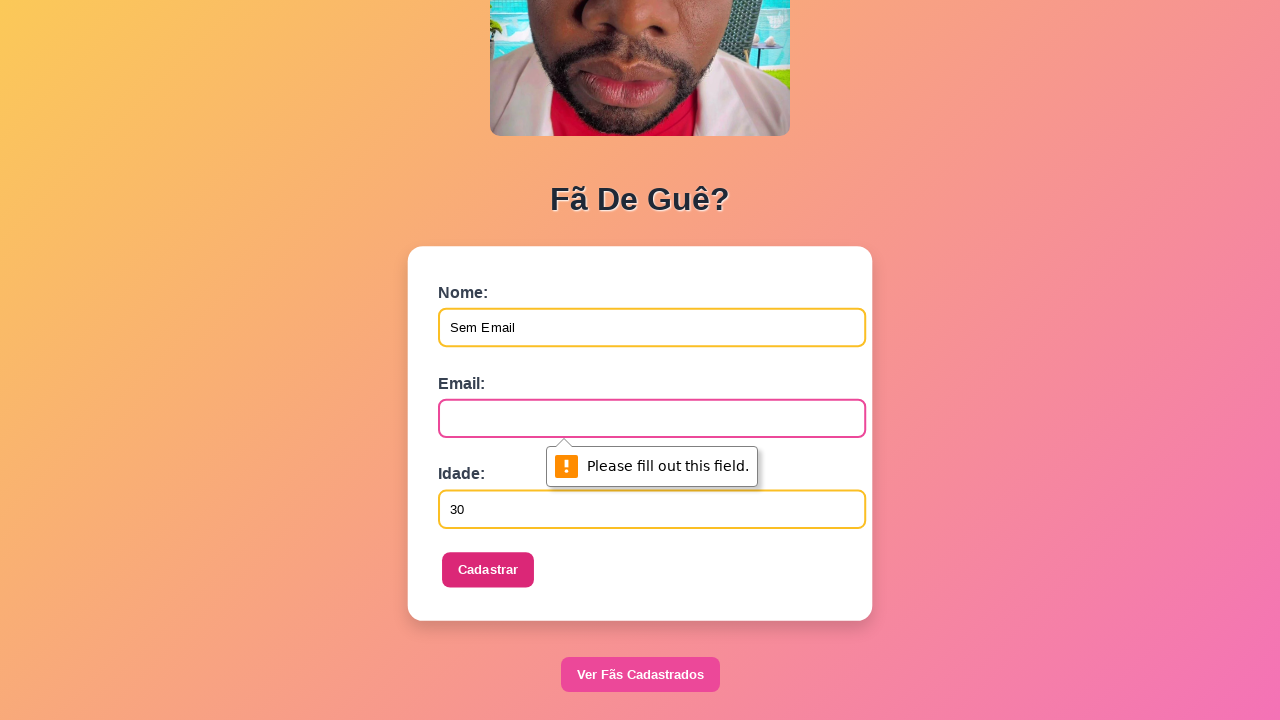

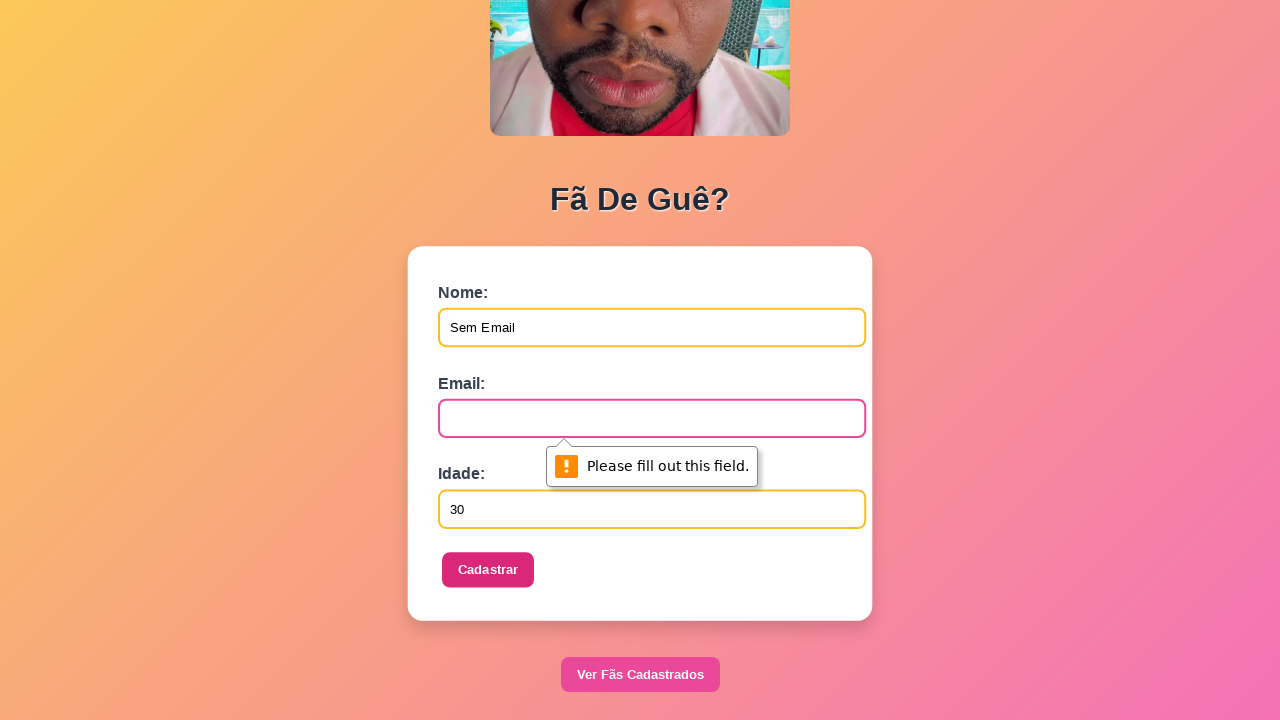